Navigates to Flipkart homepage and verifies the page loads by checking the current URL

Starting URL: https://www.Flipkart.com

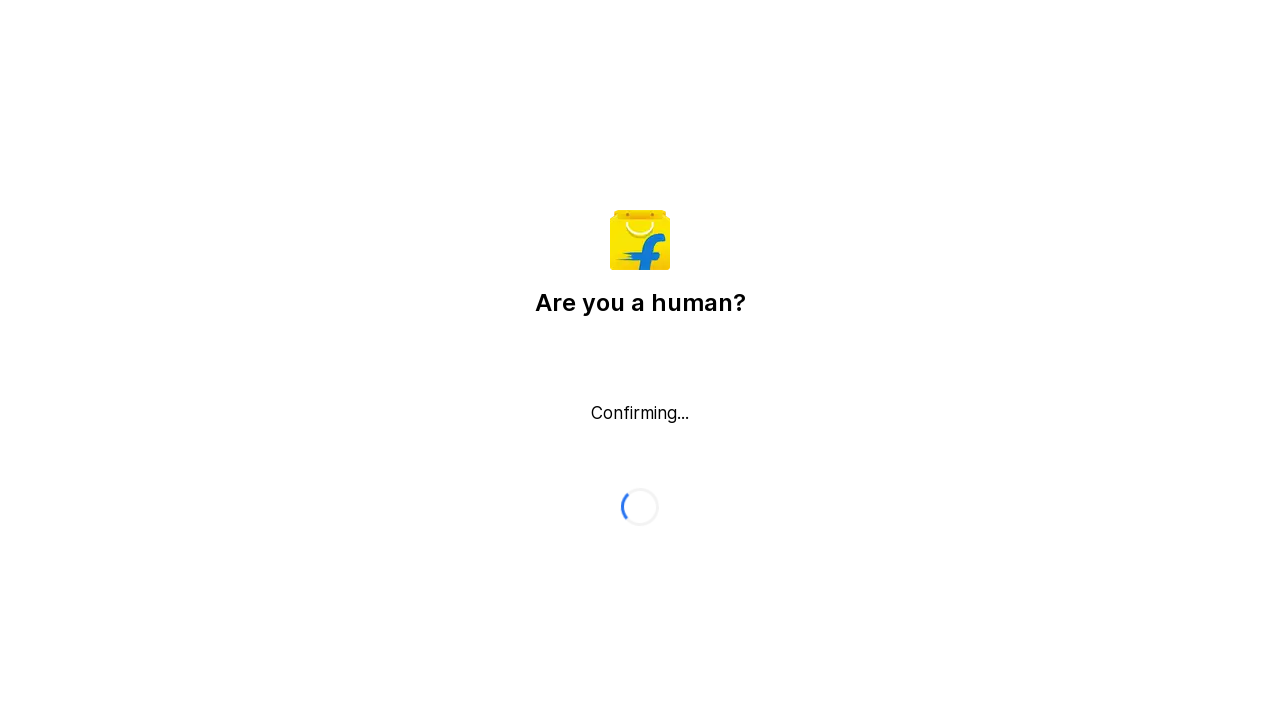

Waited for page to load with domcontentloaded state
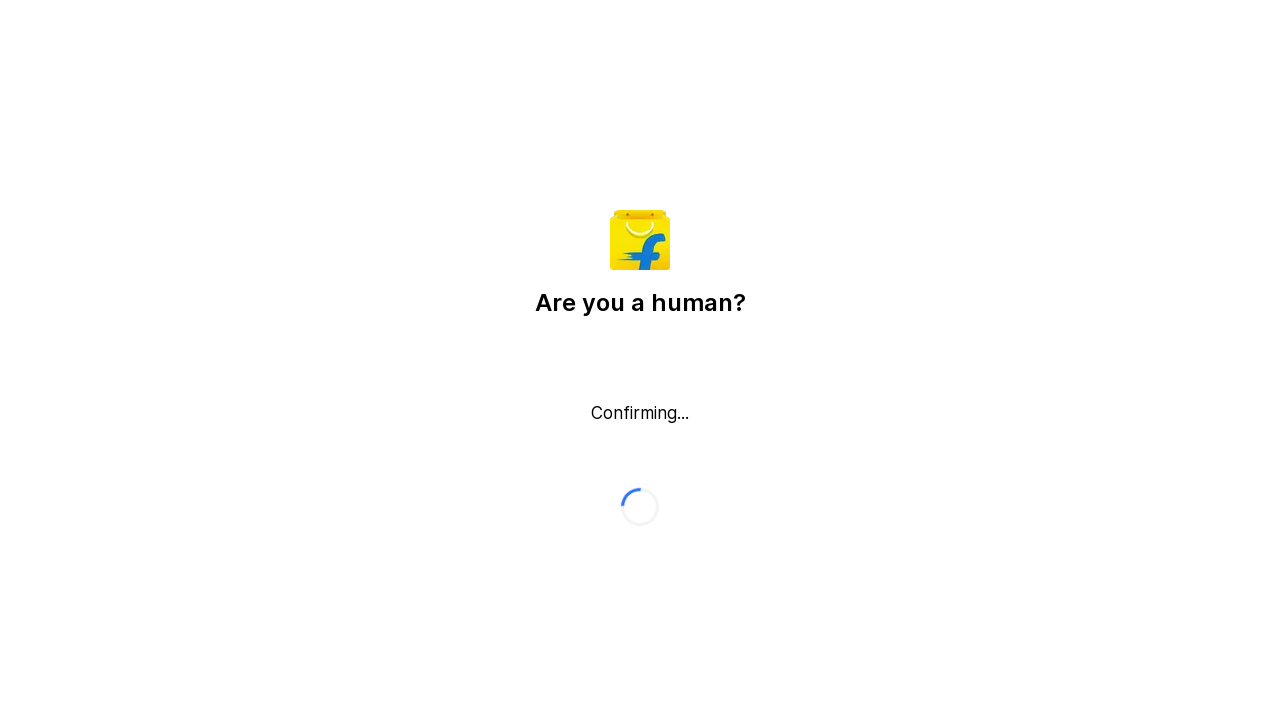

Retrieved current URL: https://www.flipkart.com/
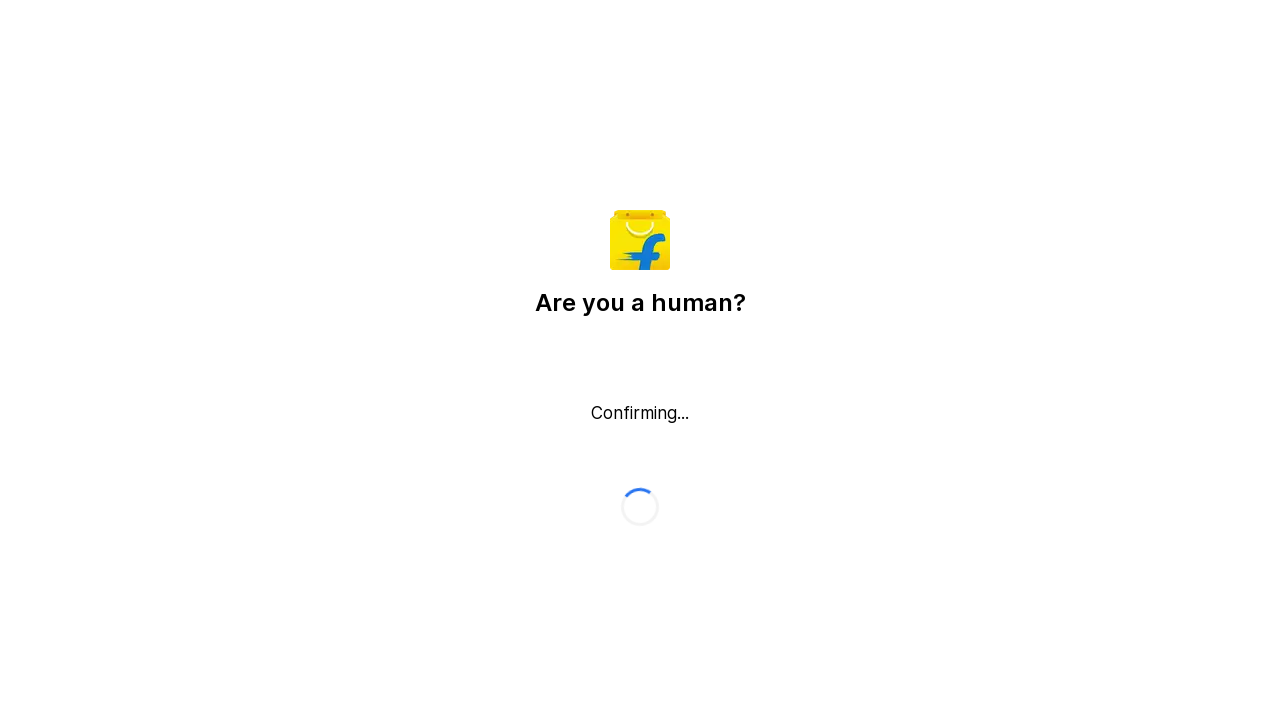

Printed current URL to verify Flipkart homepage loaded successfully
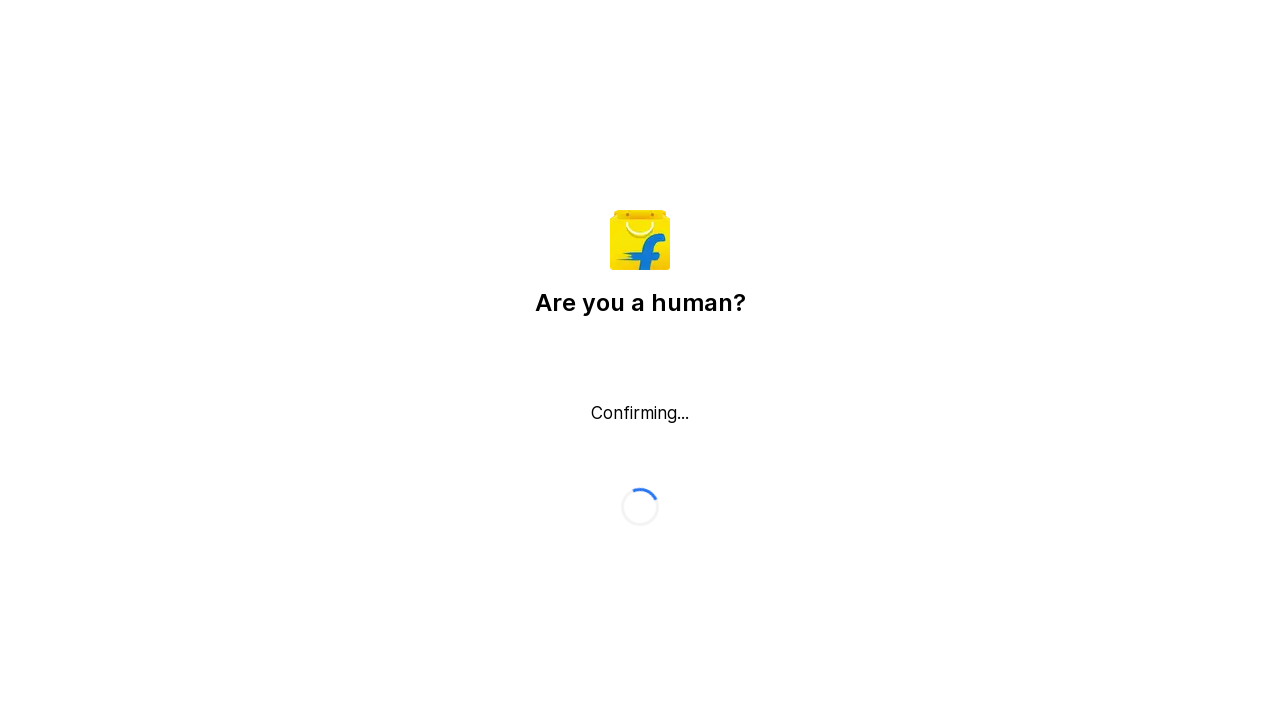

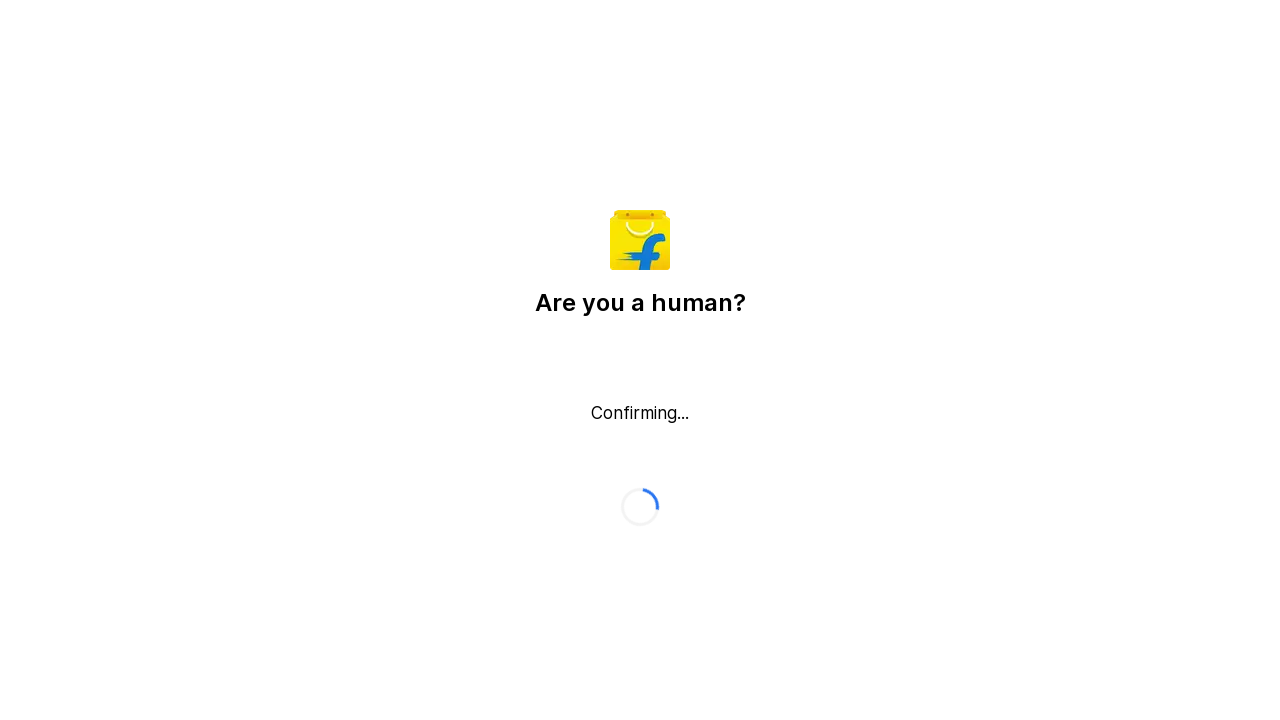